Tests filling only the second chapter text area and submitting to verify result is not visible.

Starting URL: https://www.qa-practice.com/elements/textarea/textareas

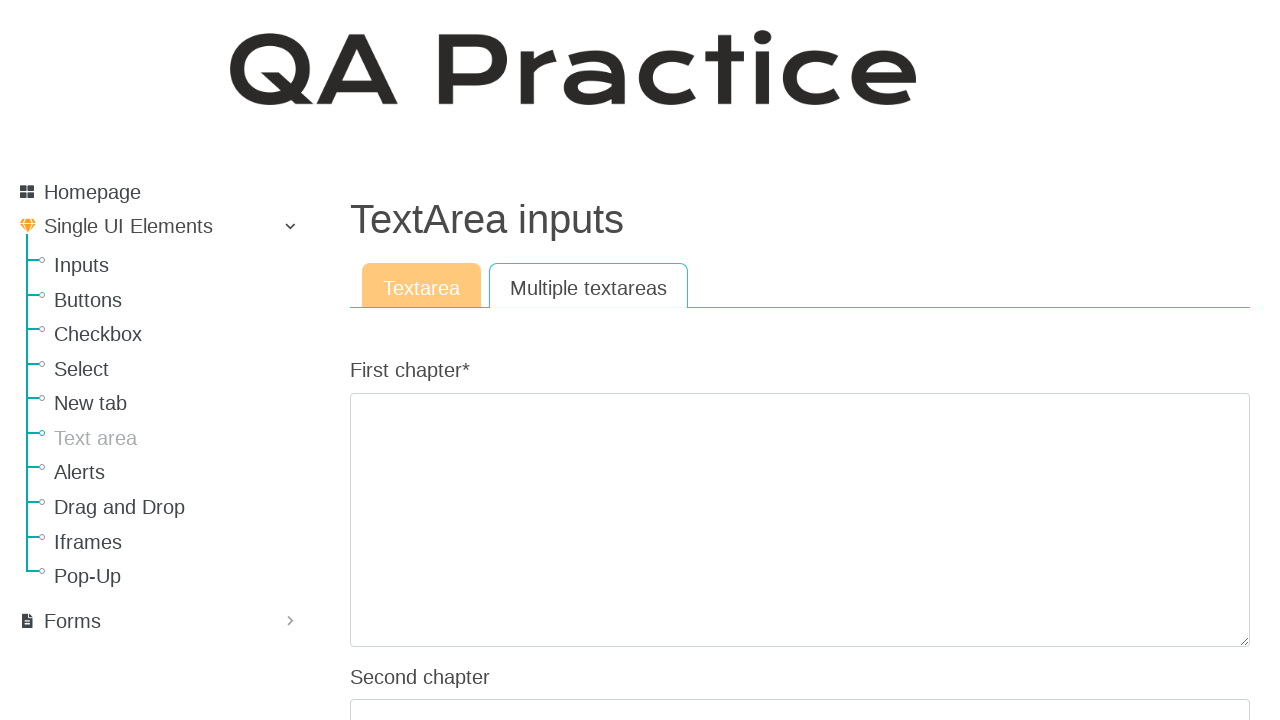

Filled second chapter text area with 'This is a test text area 2' on #id_second_chapter
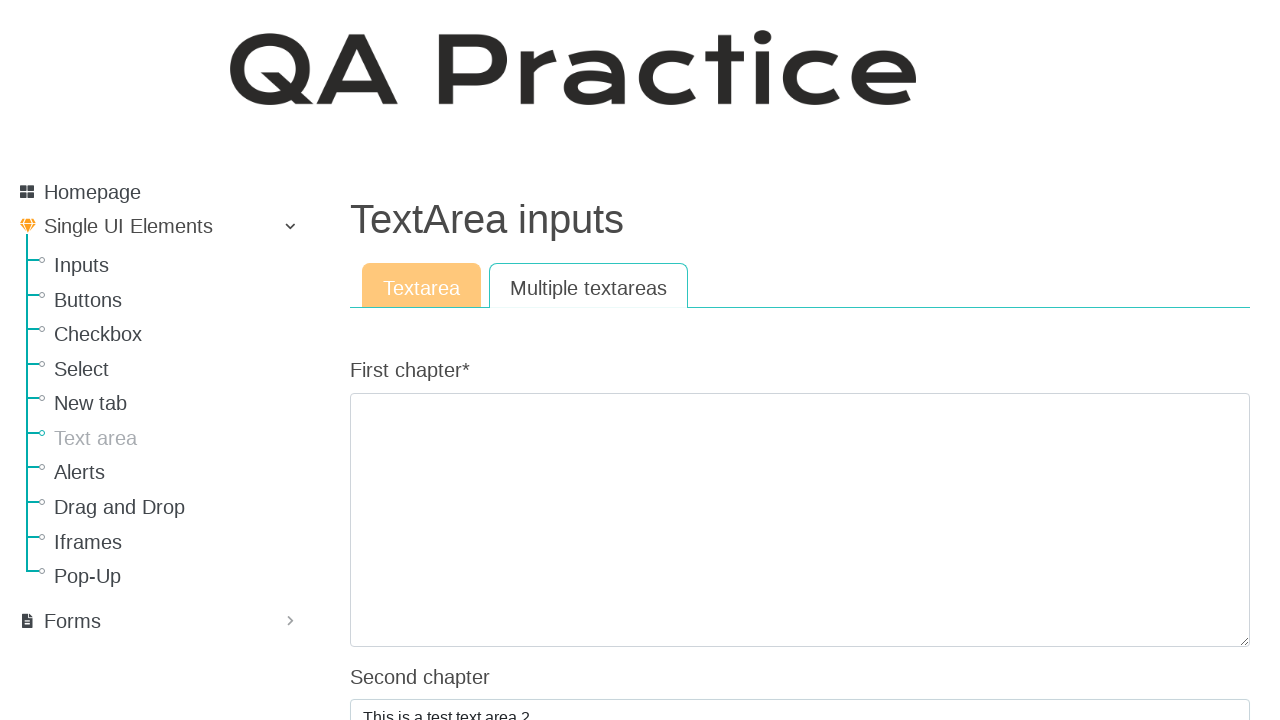

Clicked submit button at (388, 361) on #submit-id-submit
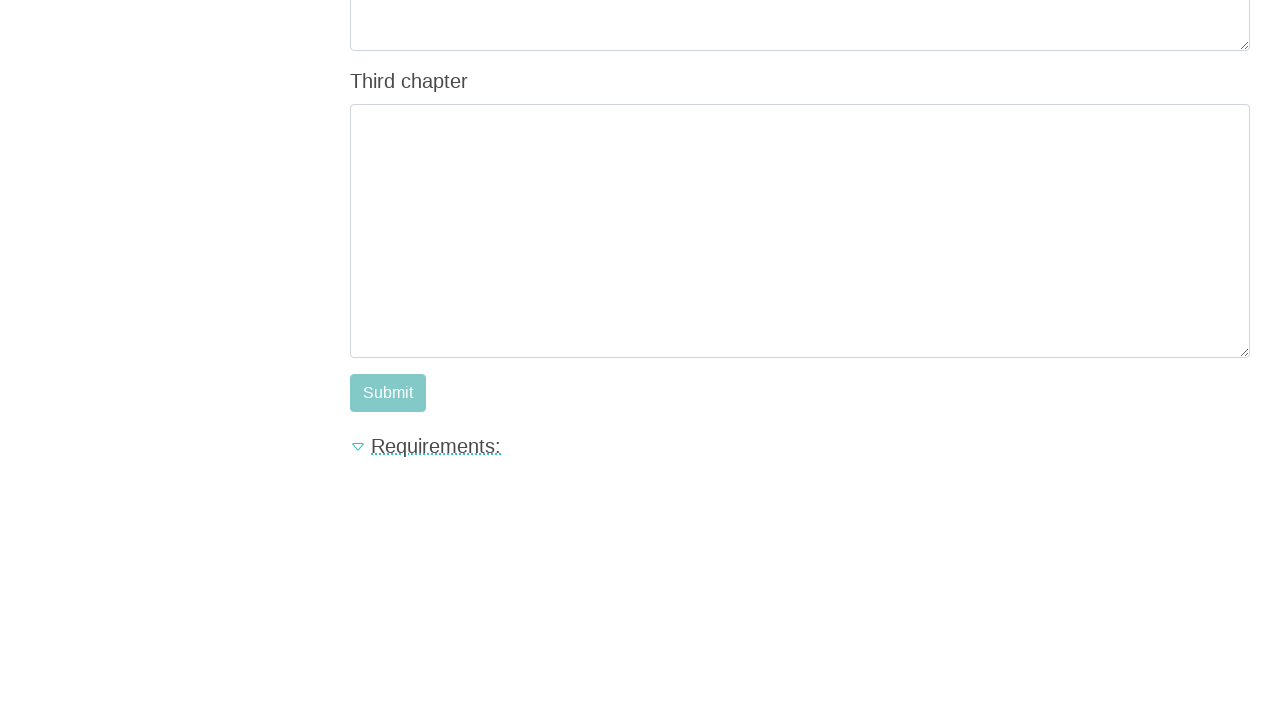

Waited 500ms for page to process submission
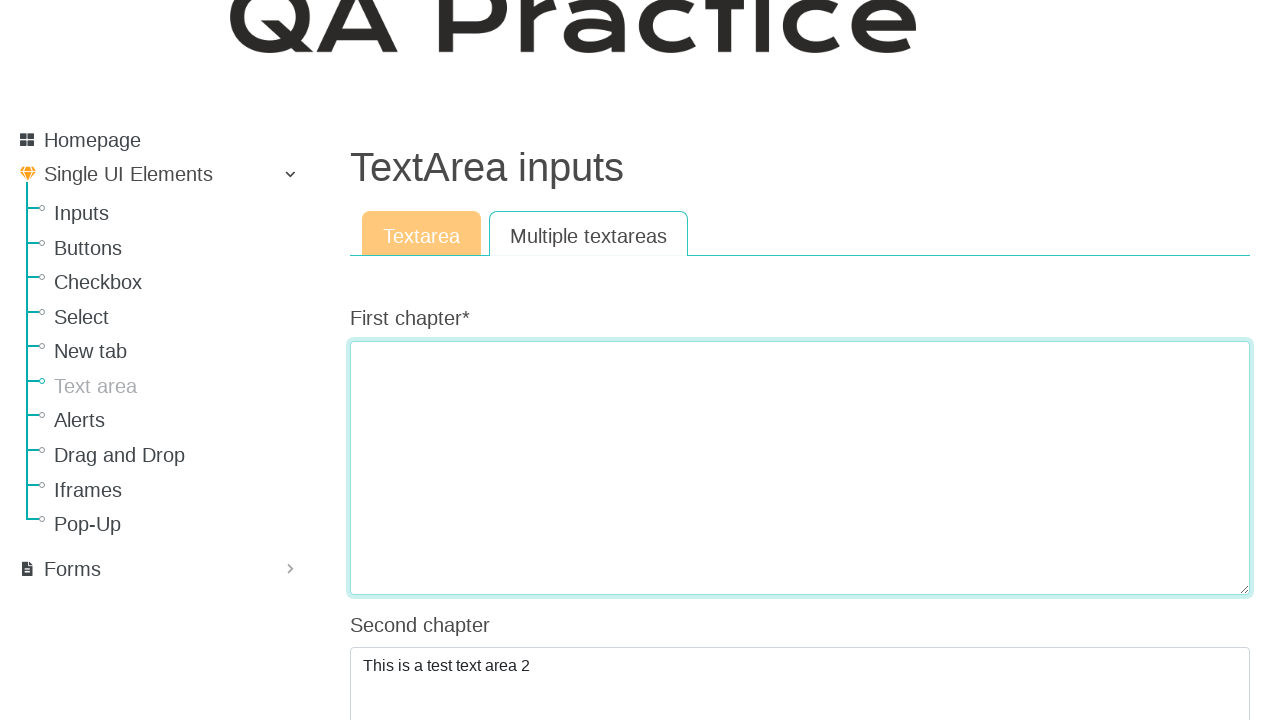

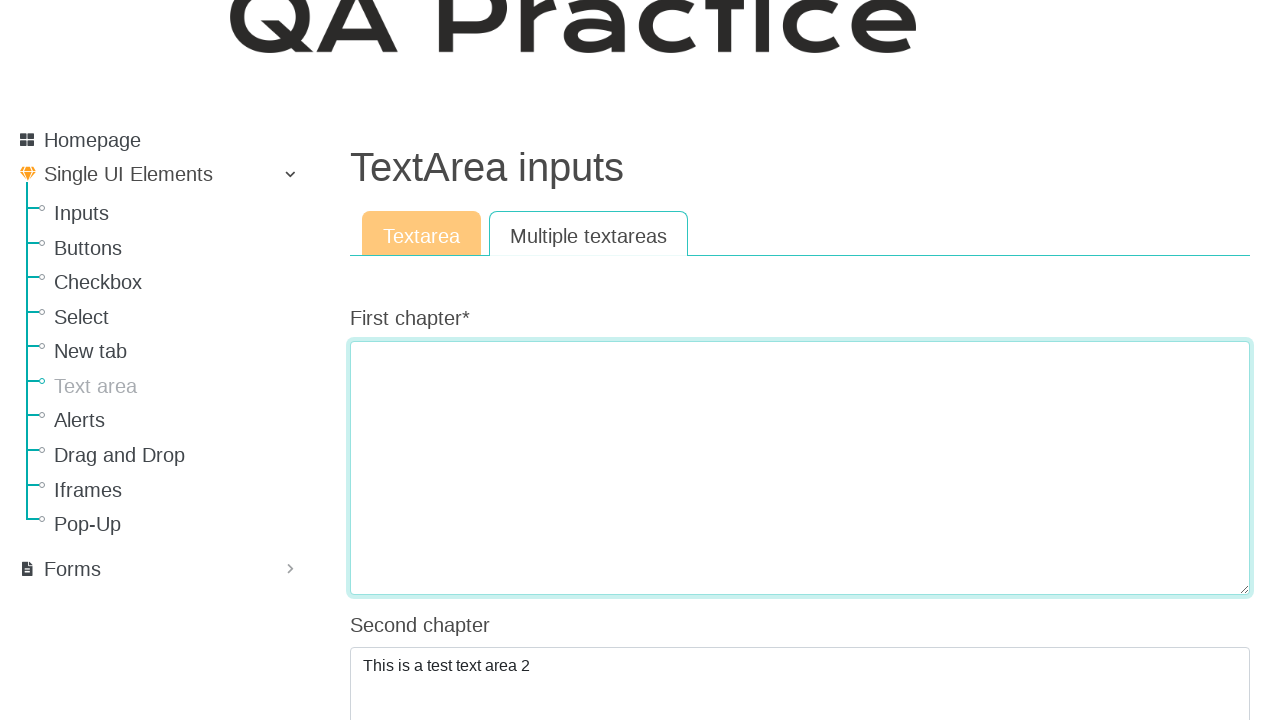